Tests a reservation application by filling in a guest name and clicking the next button to proceed to the next step.

Starting URL: http://example.selenium.jp/reserveApp

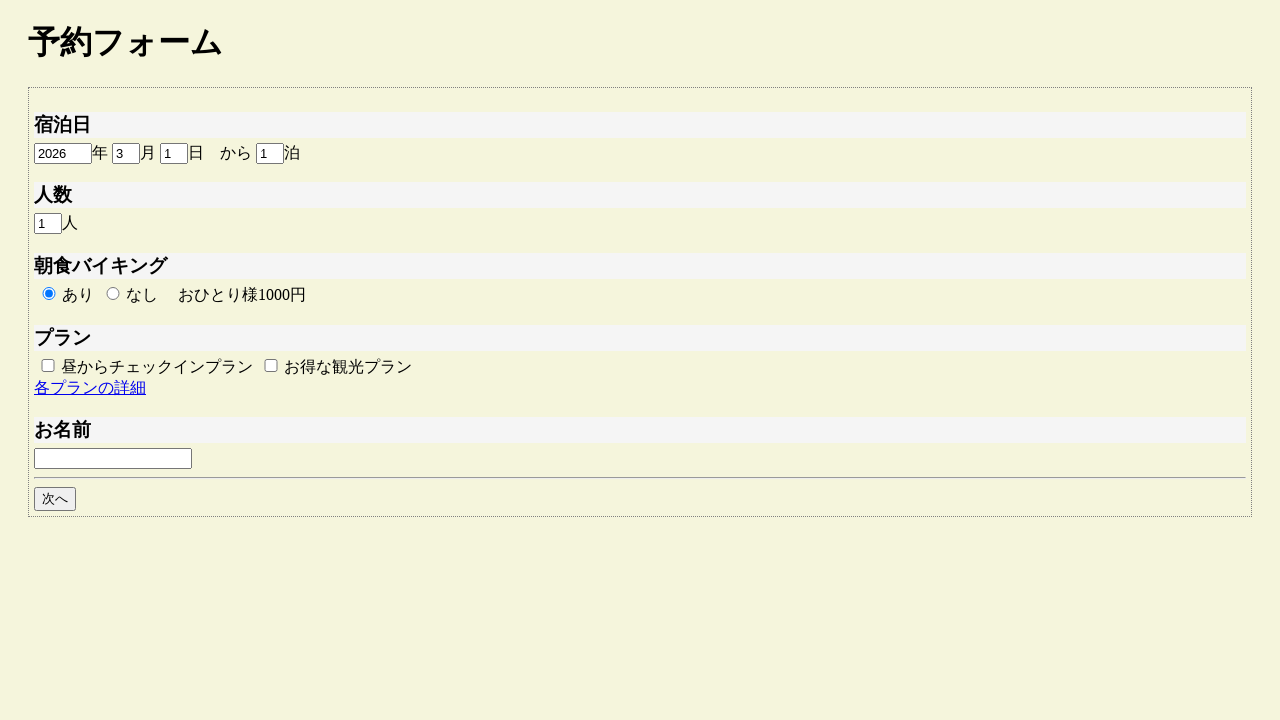

Filled guest name field with 'Sample User' on #guestname
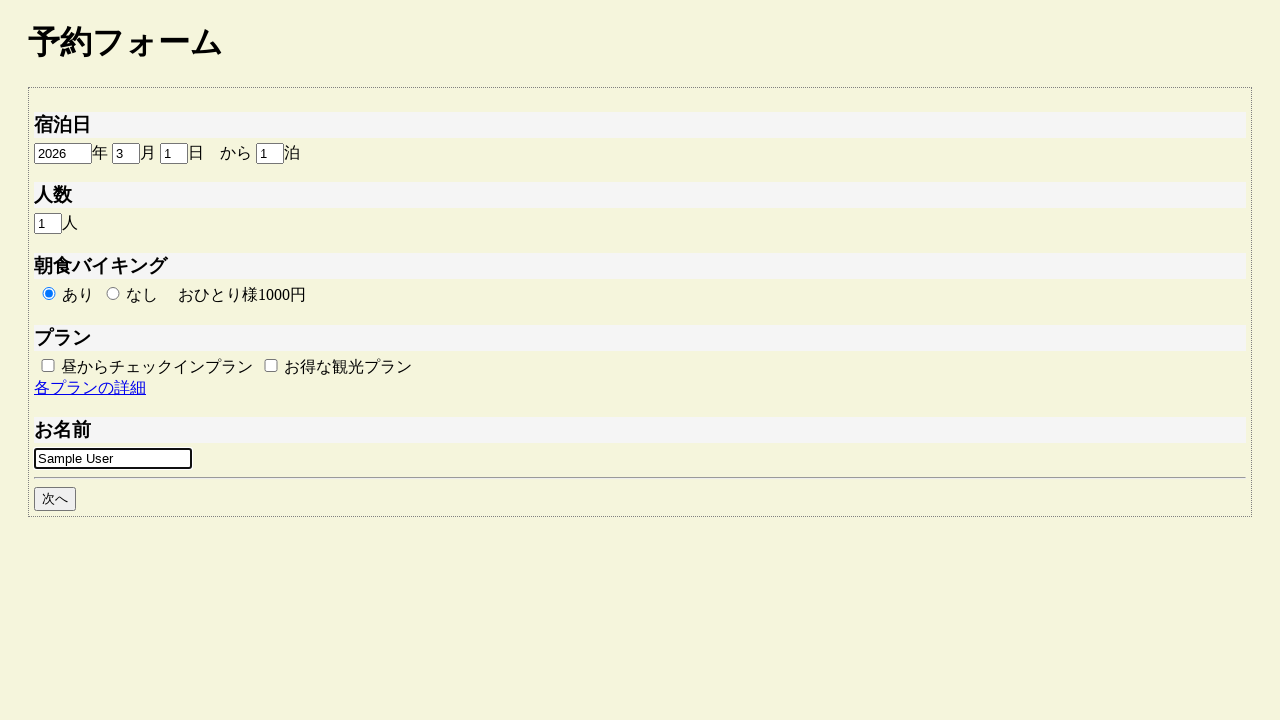

Clicked next button to proceed to the next step at (55, 499) on #goto_next
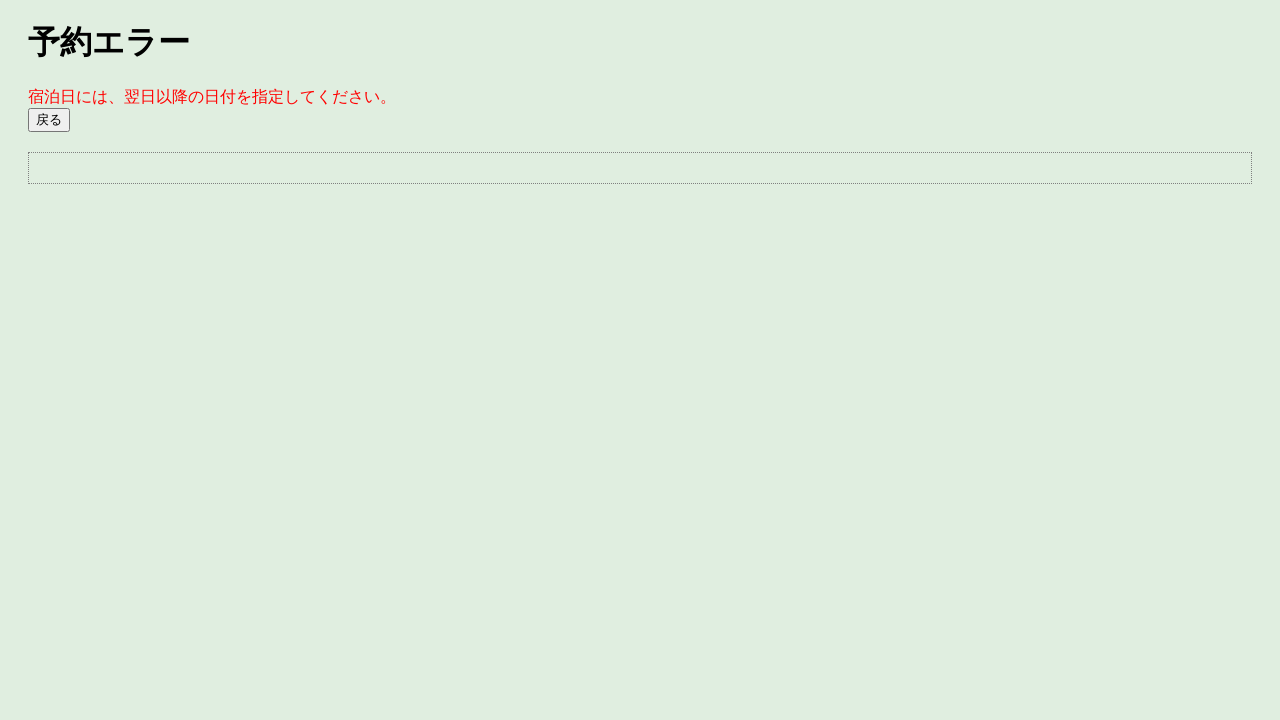

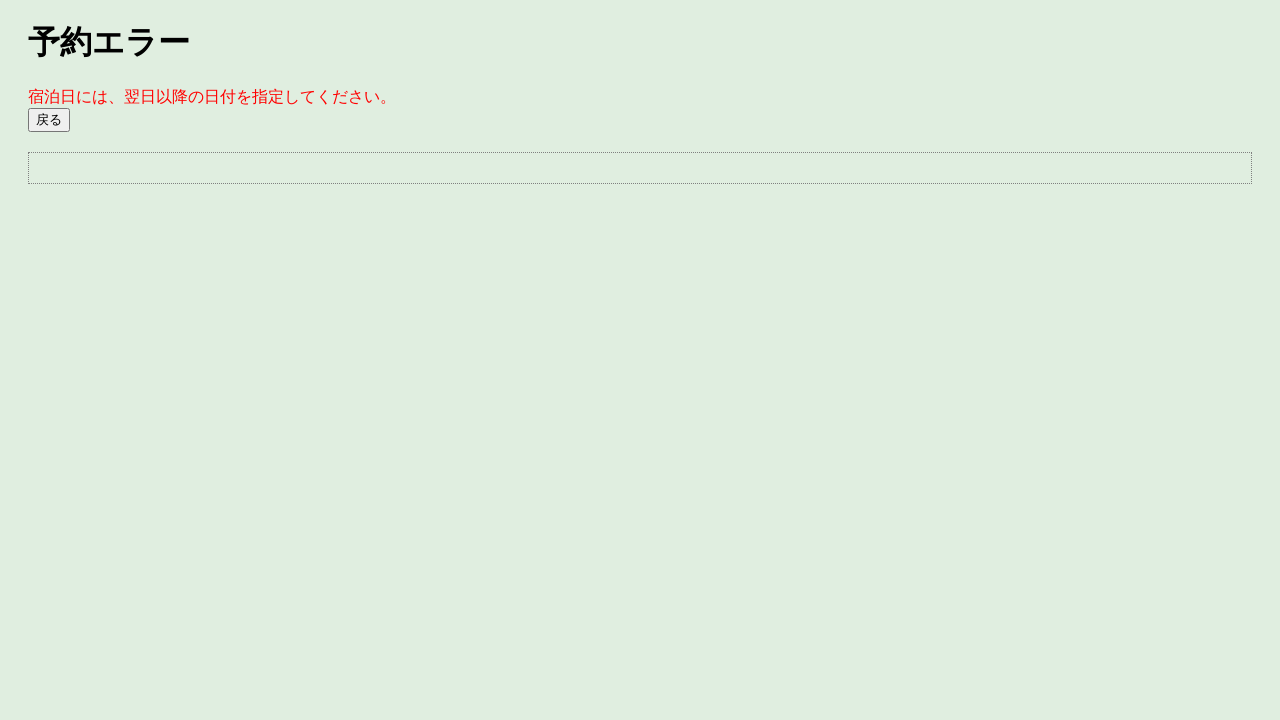